Tests the language selector functionality by clicking the Languages button and selecting Spanish

Starting URL: https://www.tesla.com/solarpanels

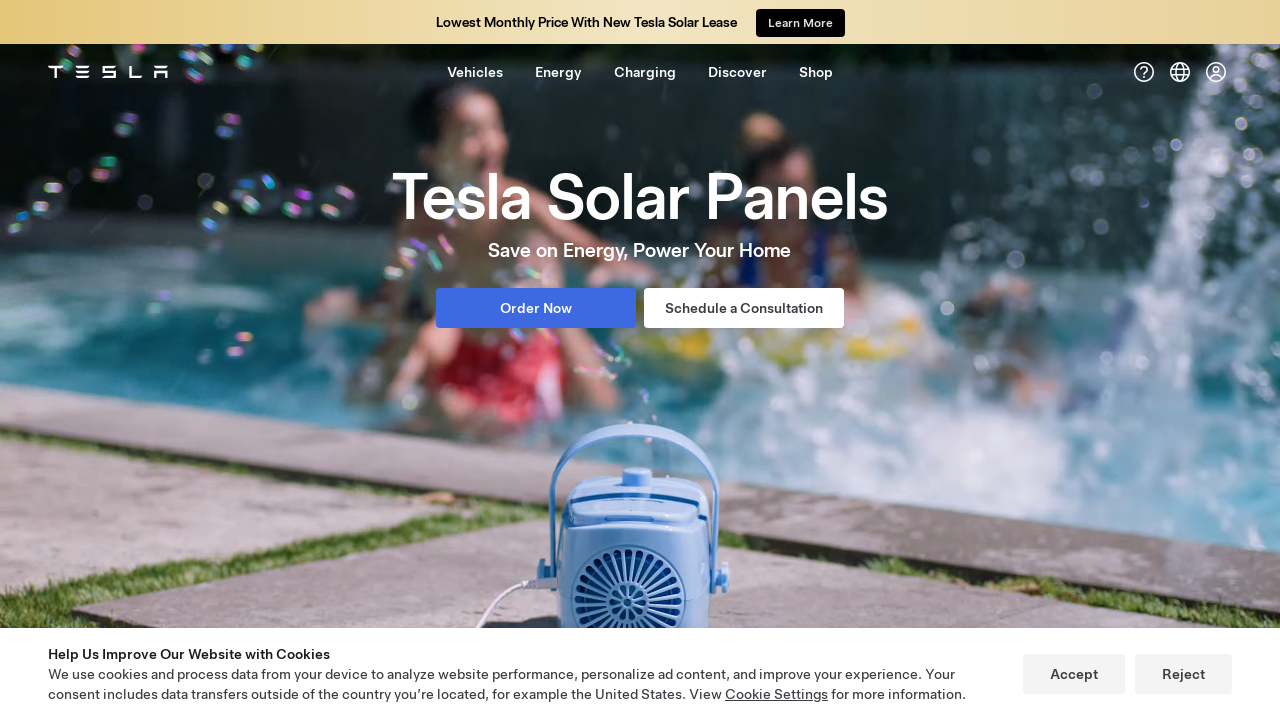

Clicked the Languages button to open language selector at (1180, 72) on xpath=//button[@id='dx-nav-item--locale-selector']
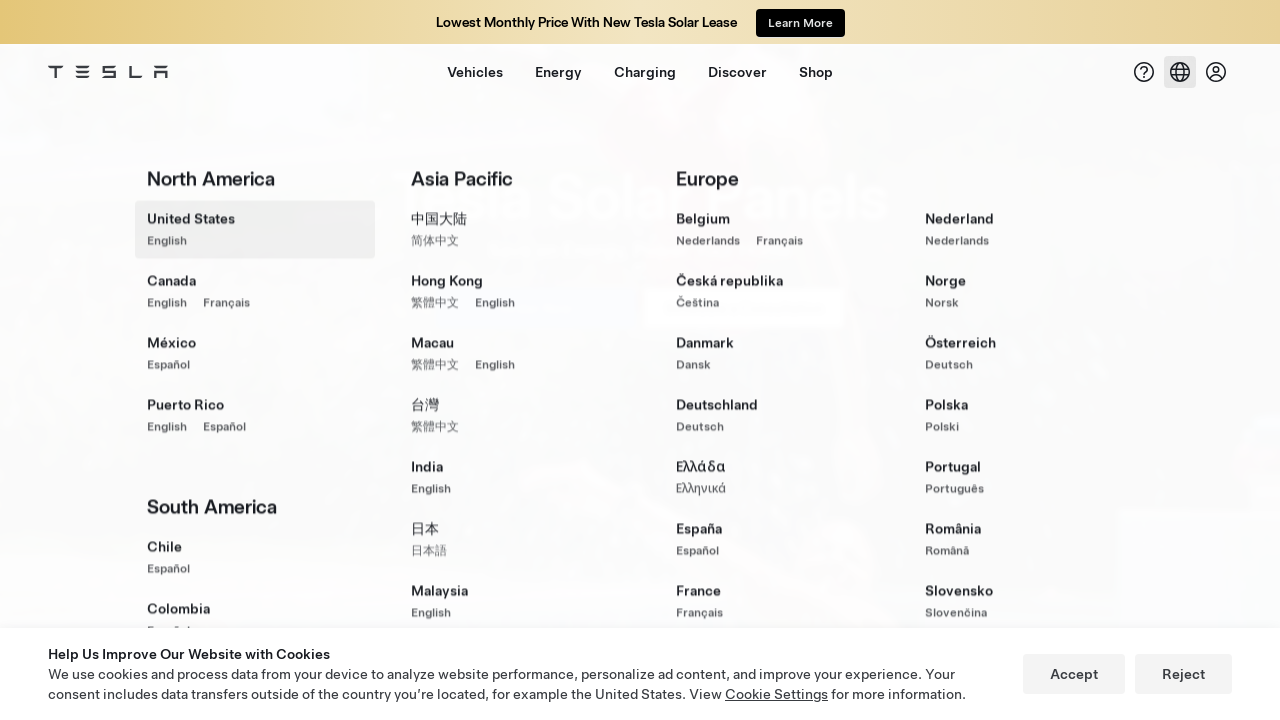

Language dropdown loaded with Spanish option visible
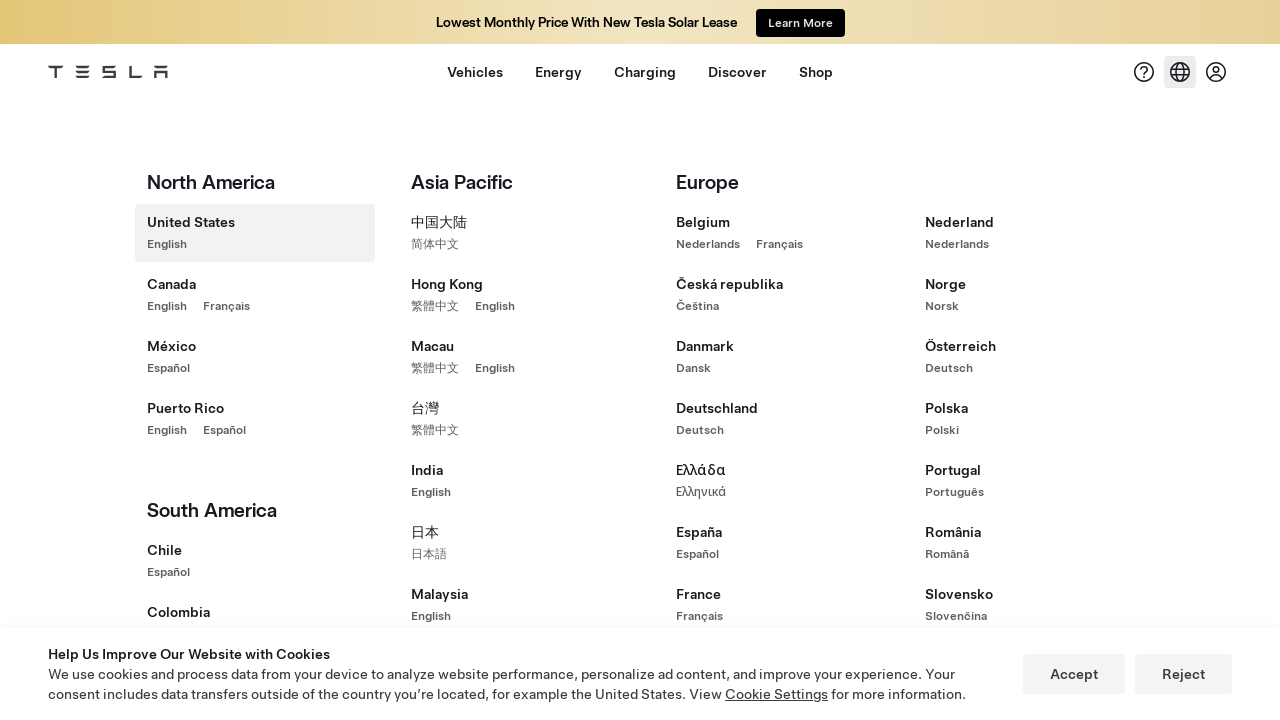

Selected Spanish language from dropdown at (168, 368) on xpath=//a[contains(text(), 'Español')]
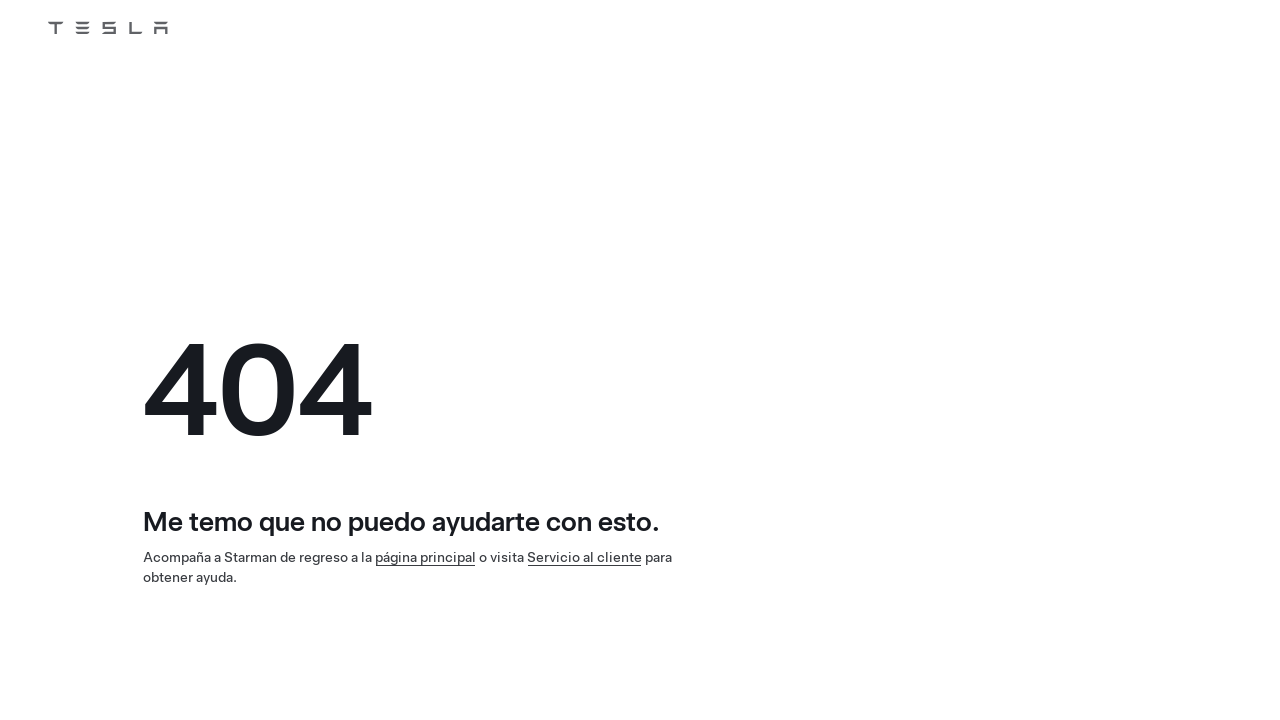

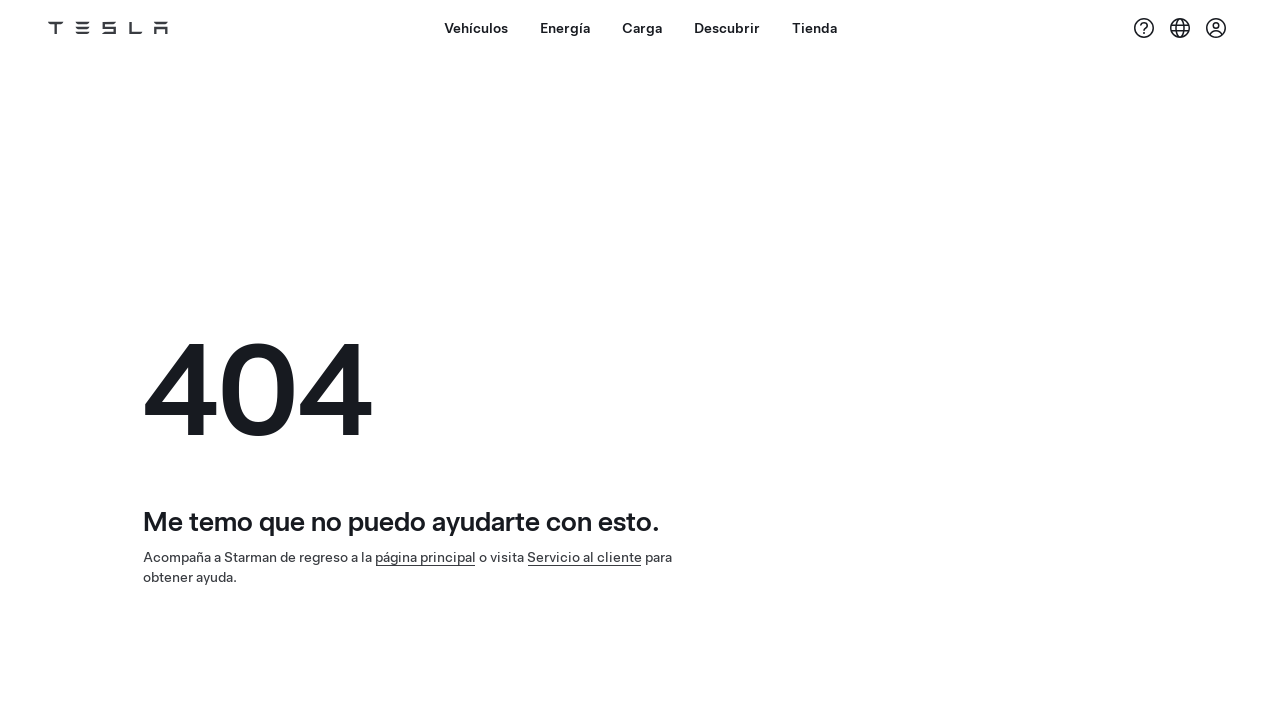